Tests the Add/Remove Elements functionality by clicking the "Add Element" button twice to create two delete buttons, then clicking one "Delete" button to remove it, and verifying one delete button remains.

Starting URL: http://the-internet.herokuapp.com/add_remove_elements/

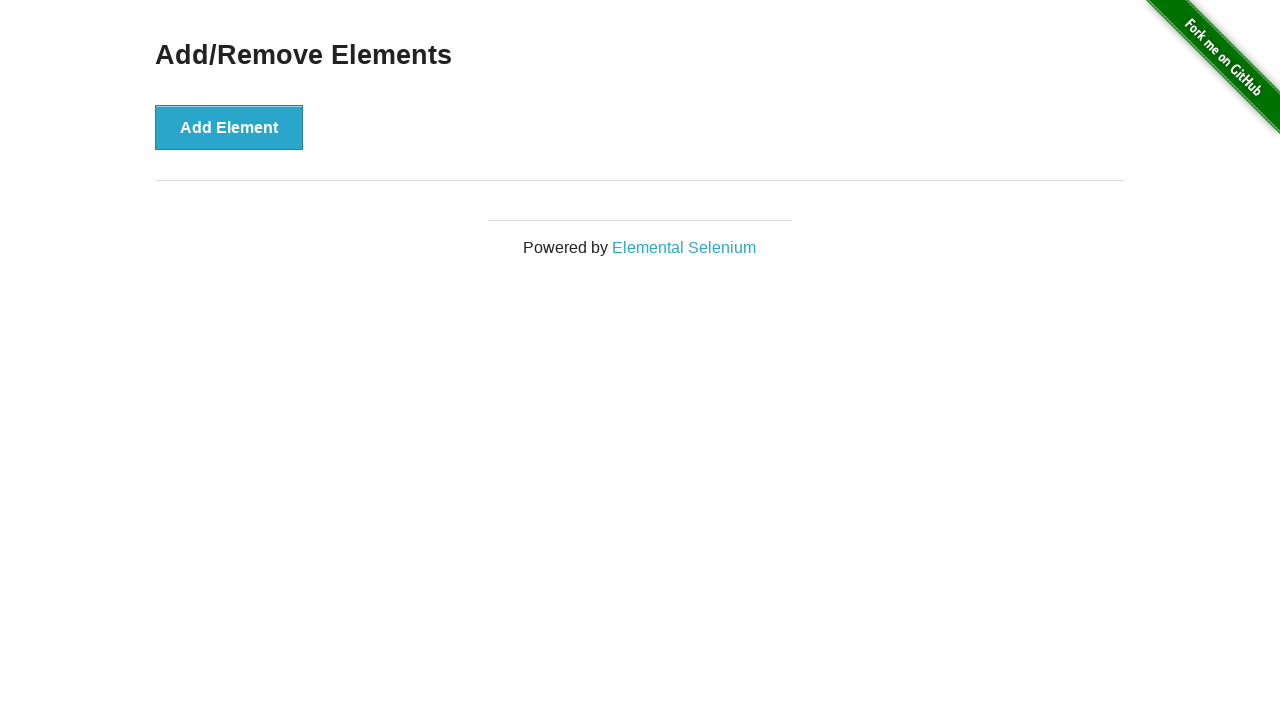

Clicked 'Add Element' button first time at (229, 127) on xpath=//button[text()='Add Element']
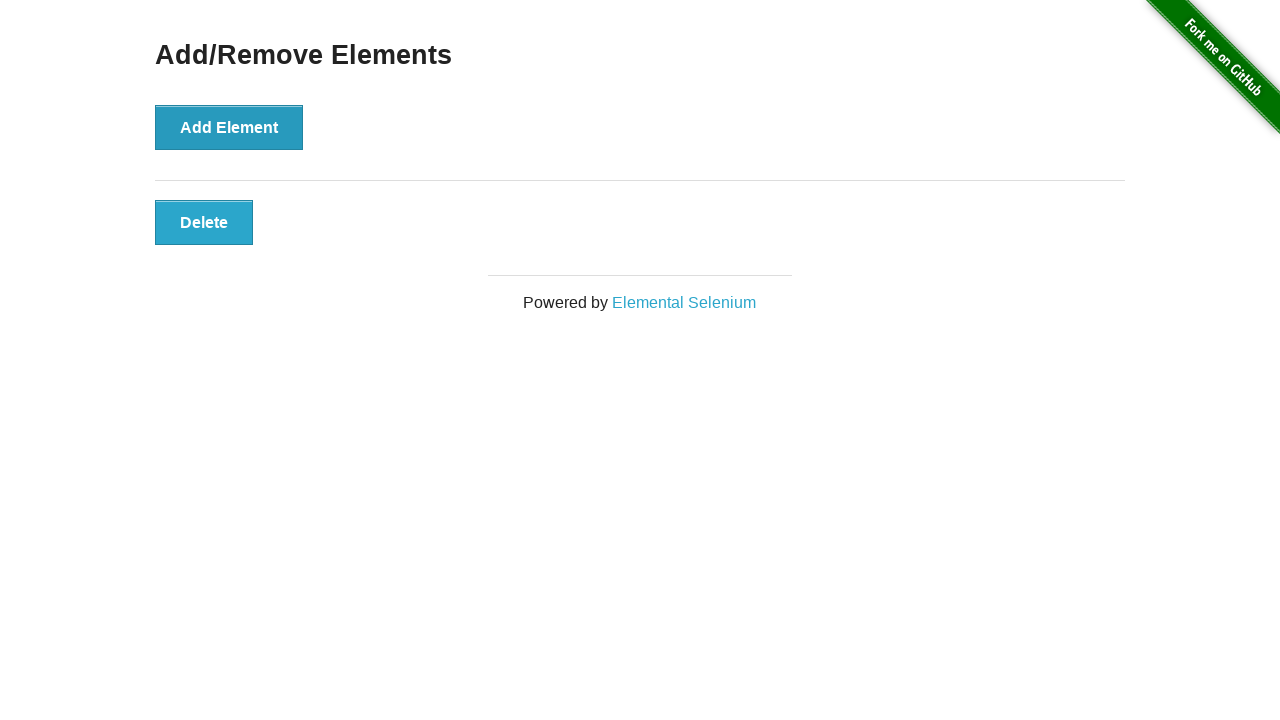

Clicked 'Add Element' button second time at (229, 127) on xpath=//button[text()='Add Element']
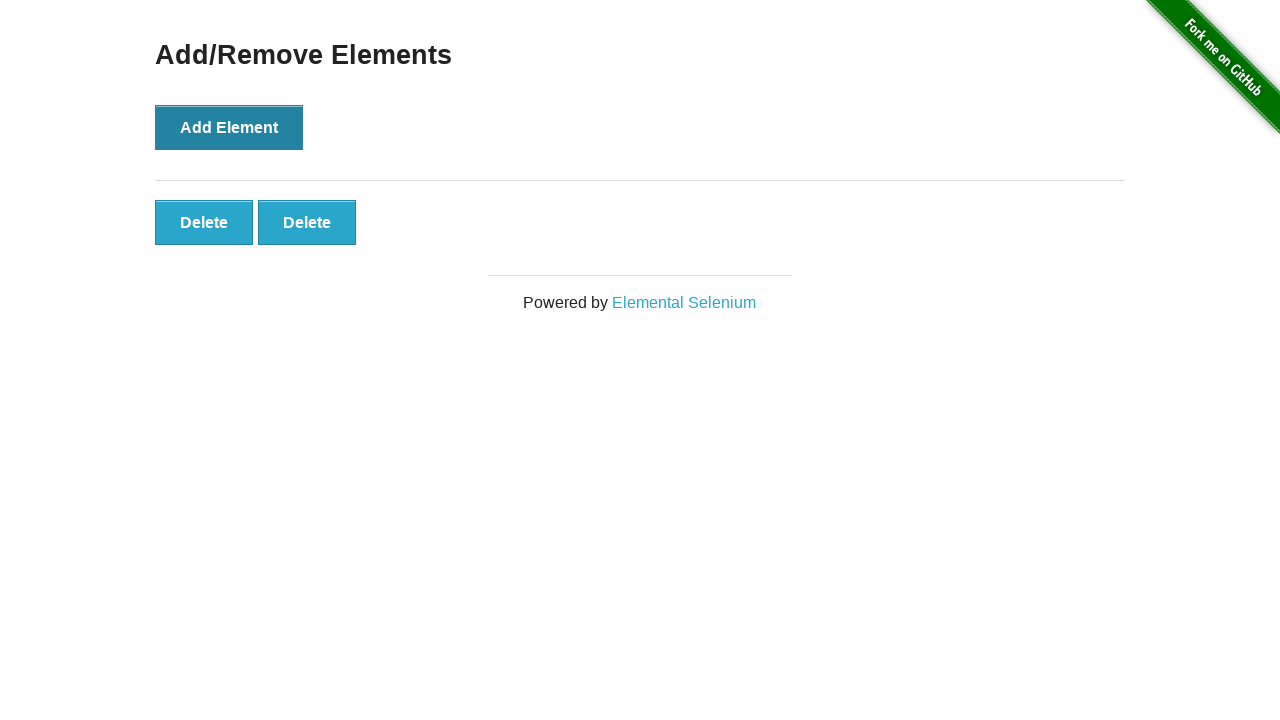

Clicked one of the 'Delete' buttons to remove it at (204, 222) on xpath=//button[text()='Delete']
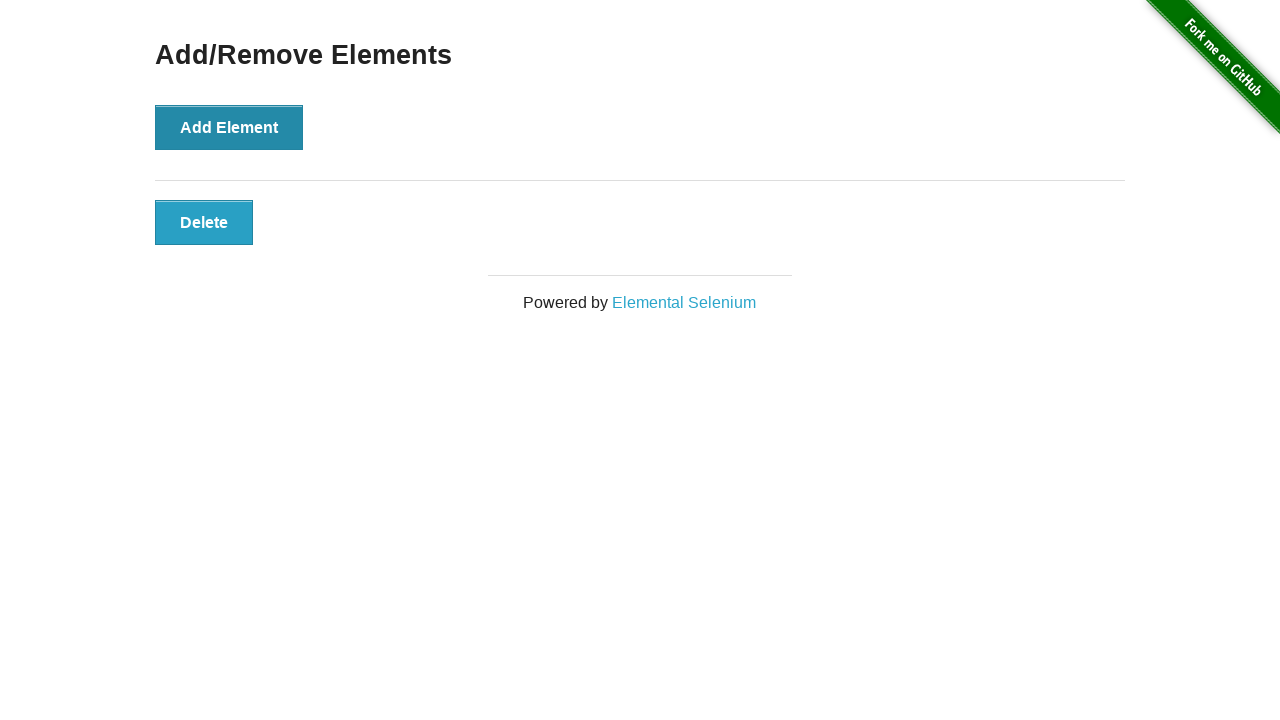

Located all remaining 'Delete' buttons
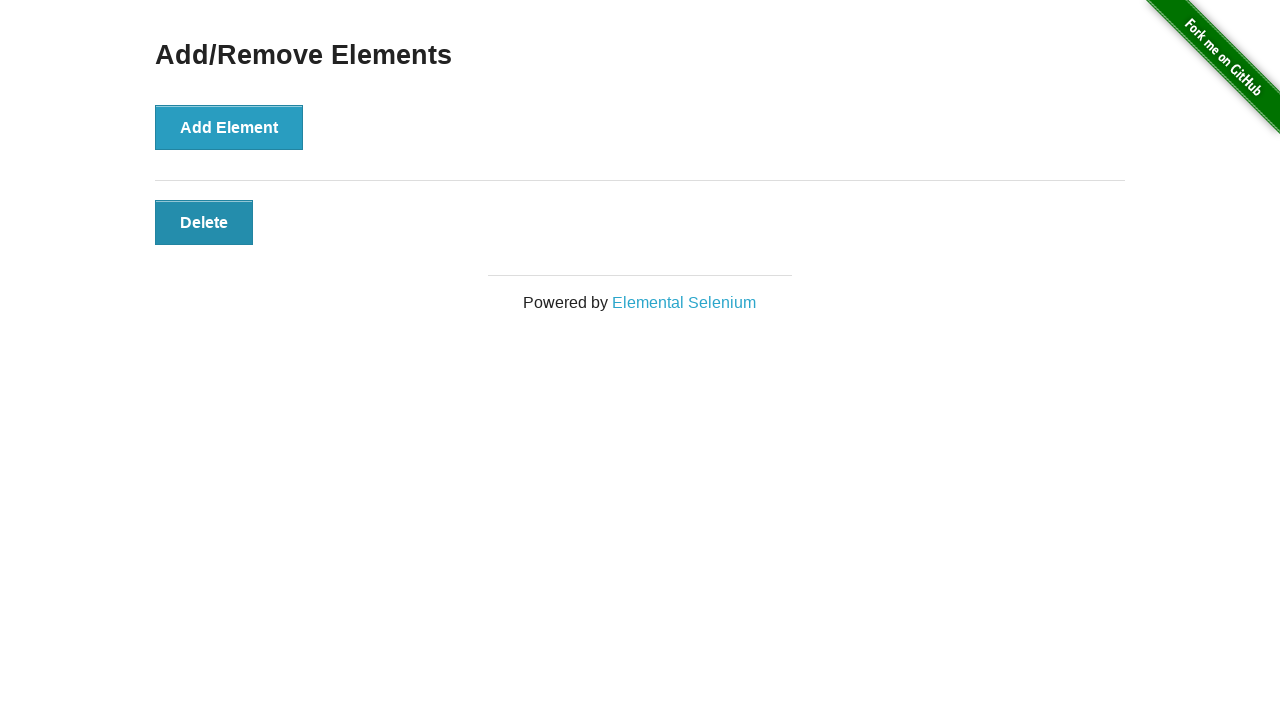

Verified that exactly one delete button remains
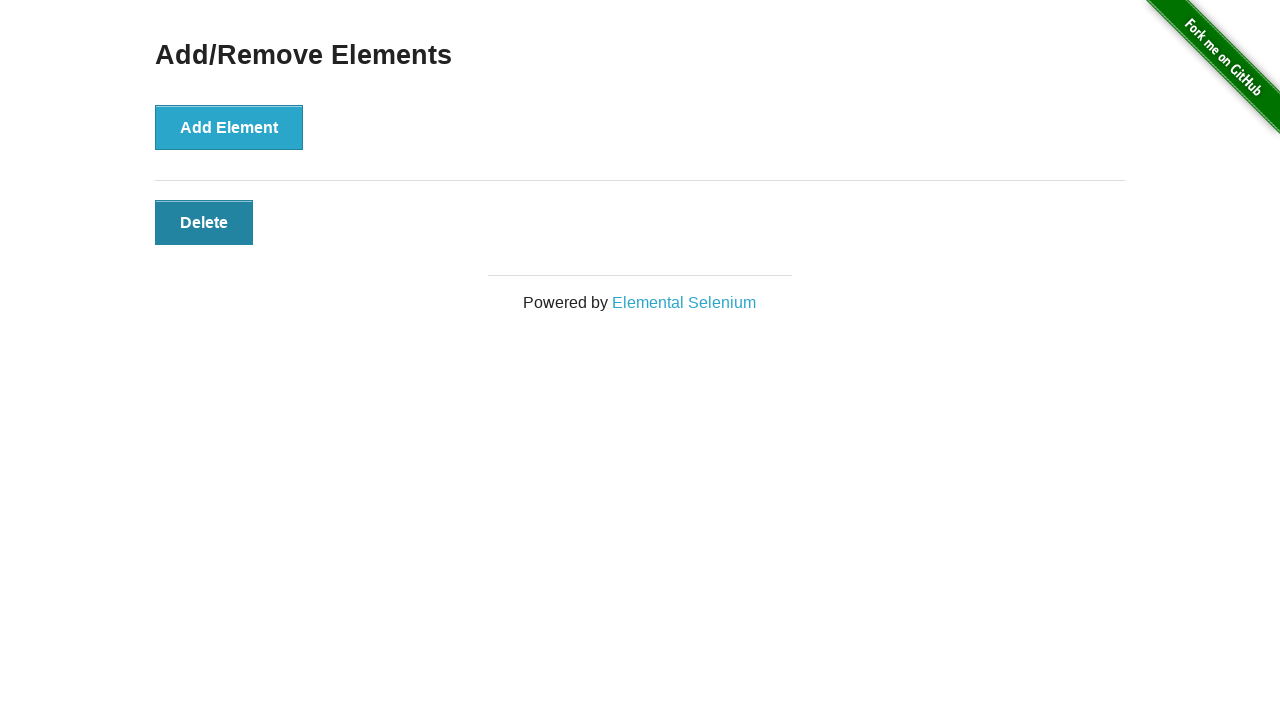

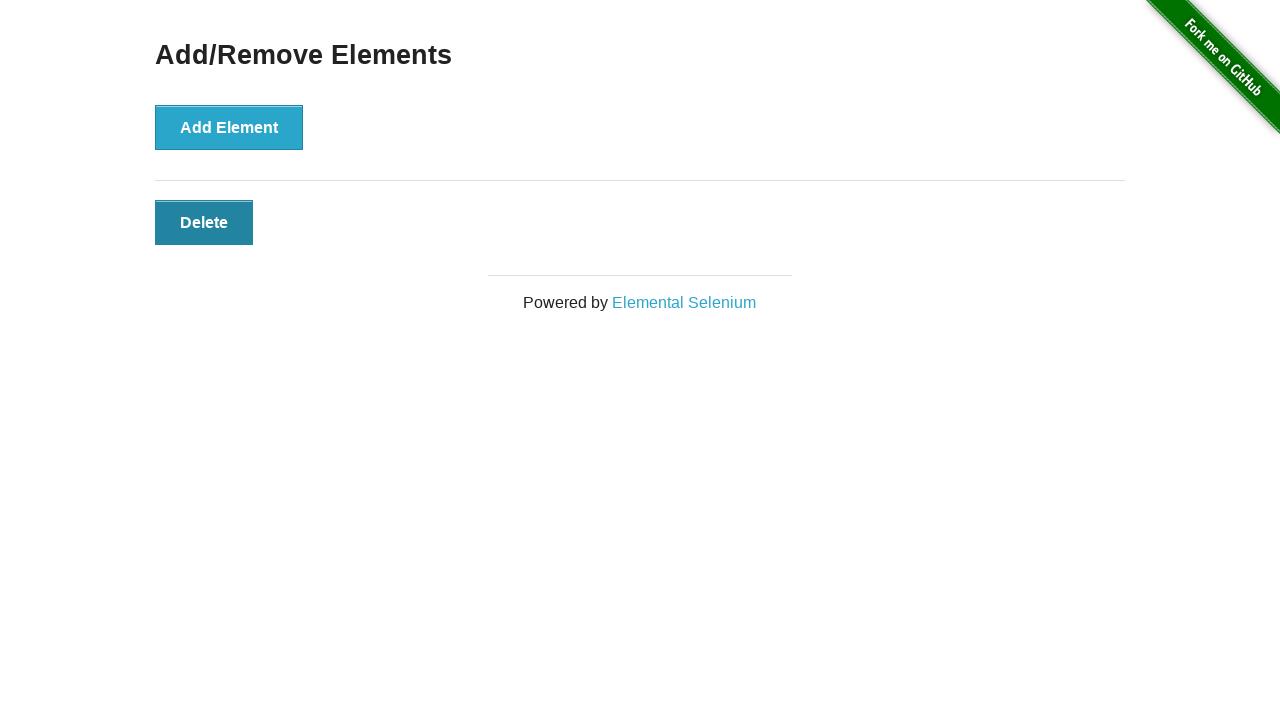